Tests for the presence of a checkbox element on the ToolsQA automation practice form page and clicks it if found and not already selected.

Starting URL: https://demoqa.com/automation-practice-form

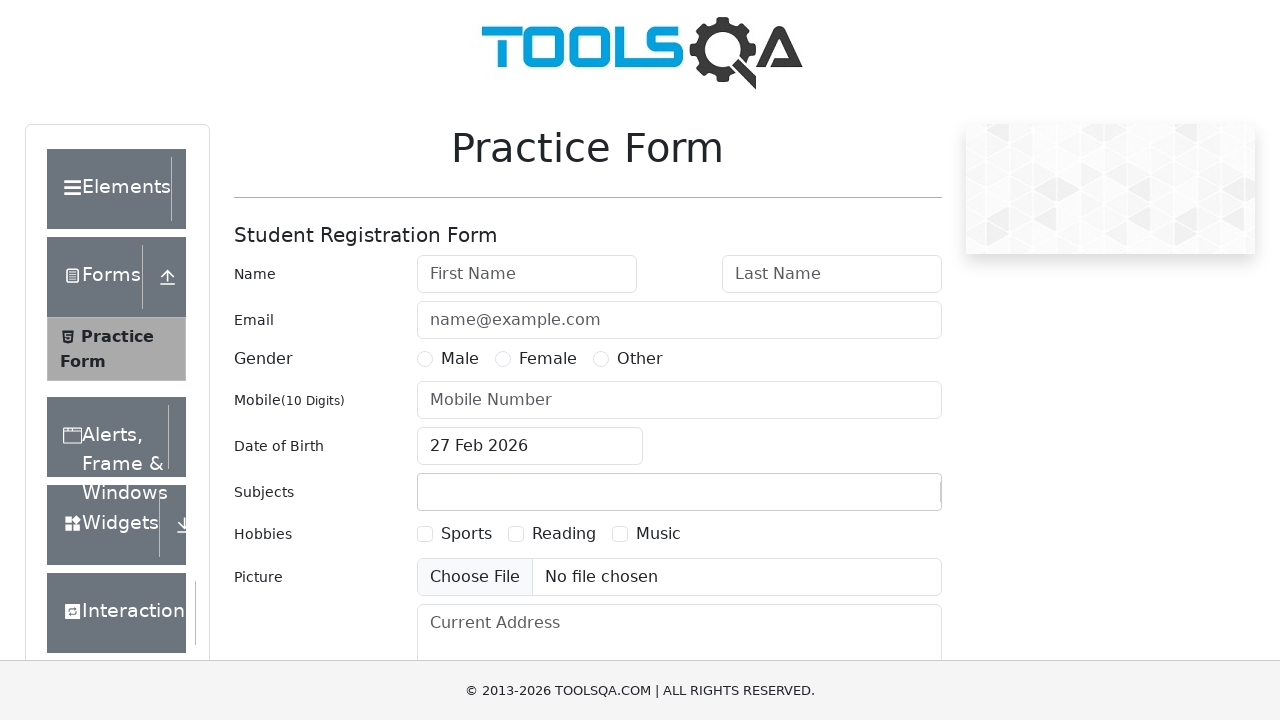

Waited for page to load (domcontentloaded)
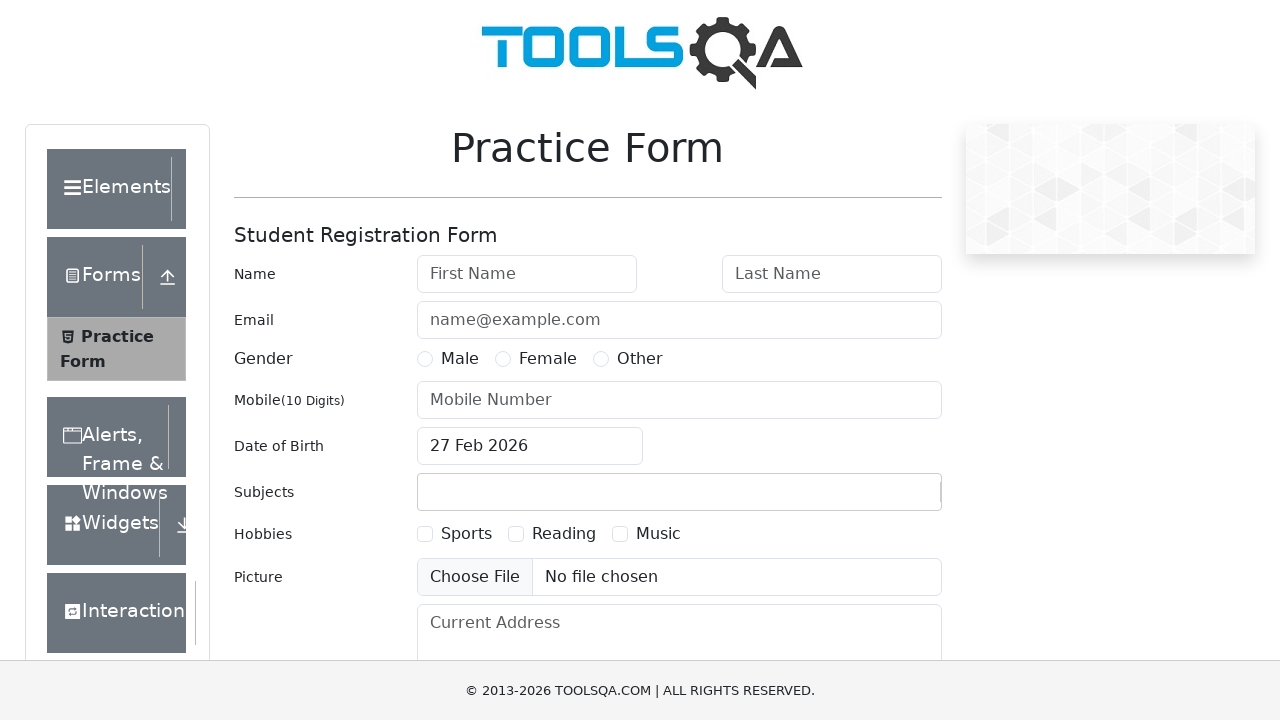

Located profession checkbox element
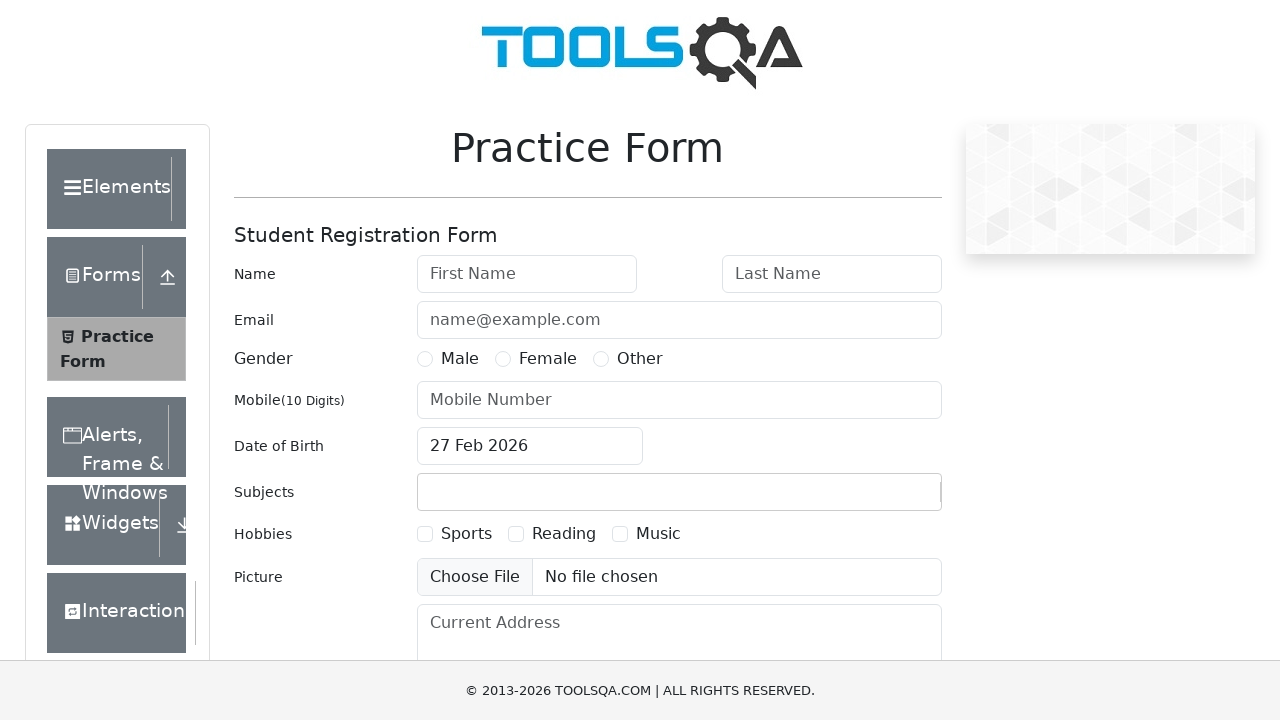

Profession checkbox element not found on the page
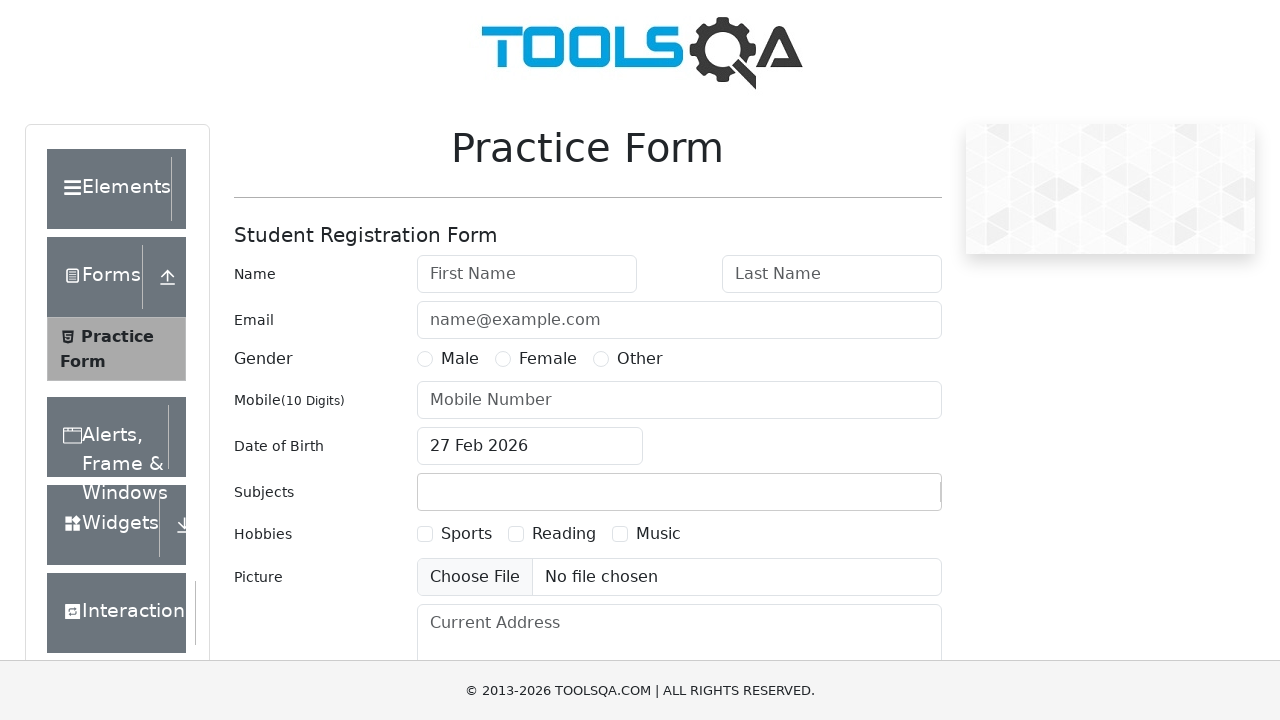

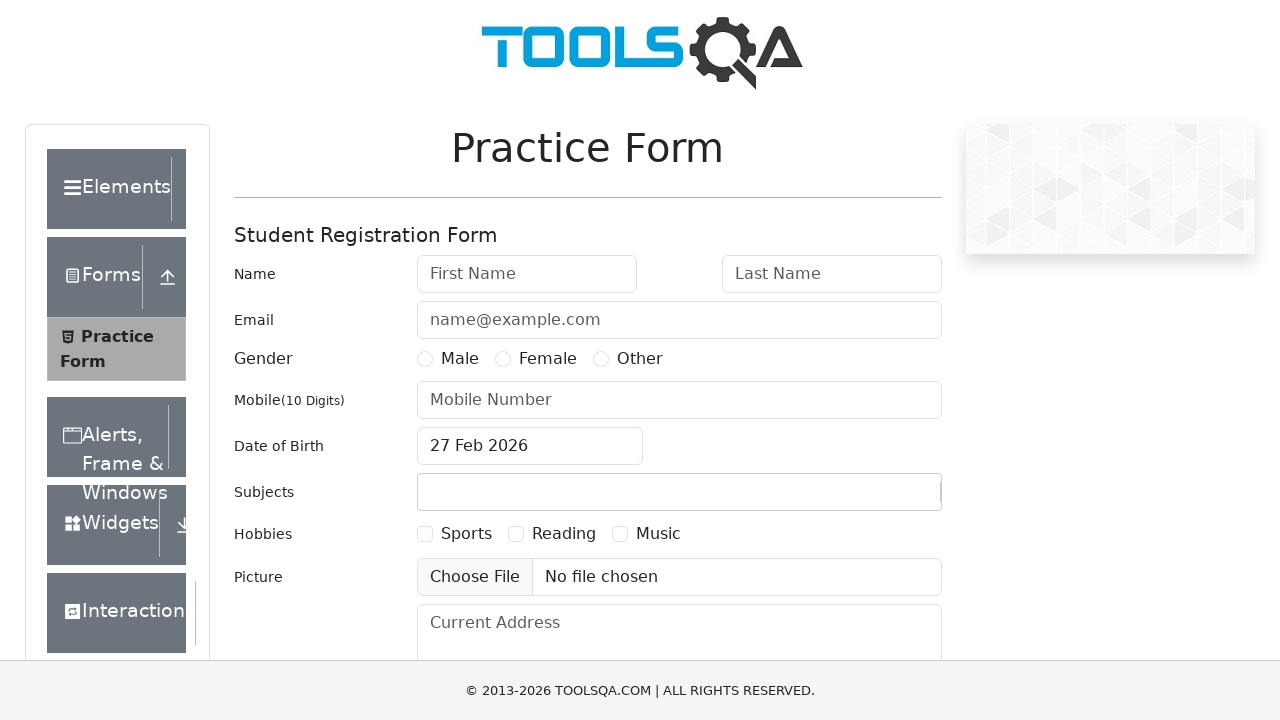